Tests the newsletter subscription functionality by scrolling to the subscription section at the bottom of the page, entering an email address, and clicking the subscribe button to verify the subscription flow works.

Starting URL: https://automationexercise.com/

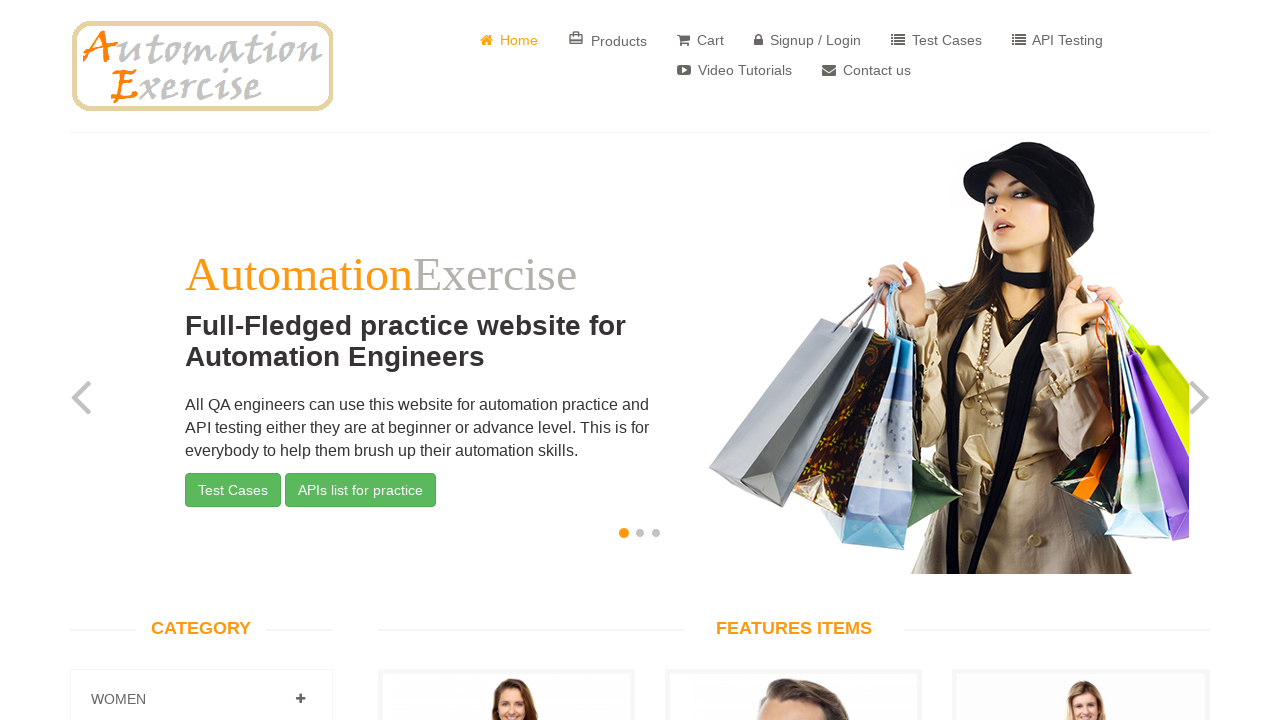

Scrolled to subscription section at bottom of page
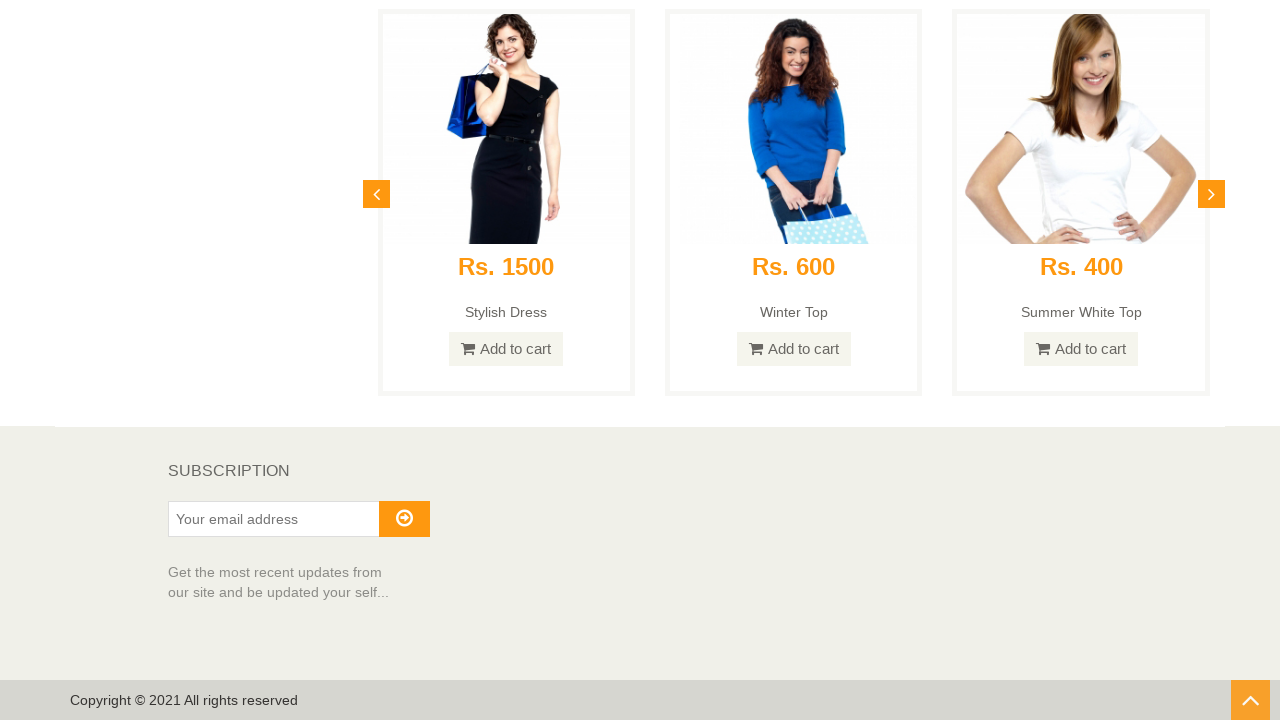

Subscription section header is now visible
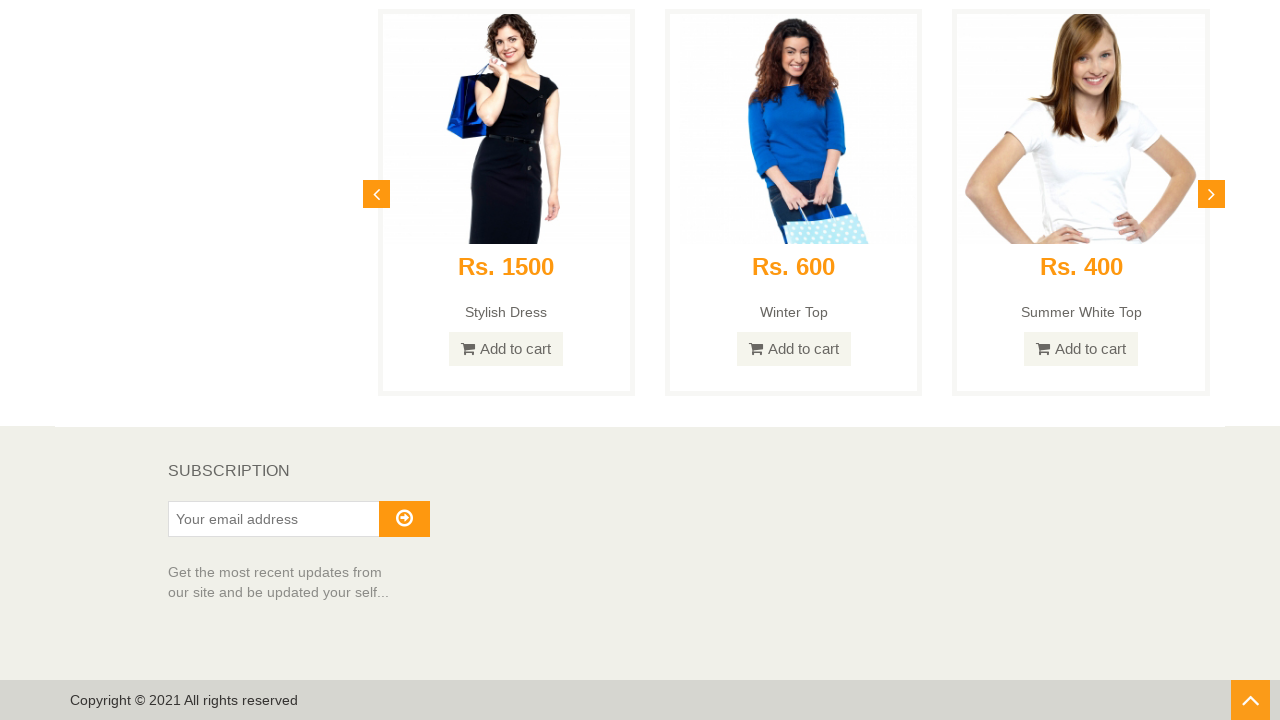

Entered email address 'testsubscriber2024@gmail.com' in subscription field on #susbscribe_email
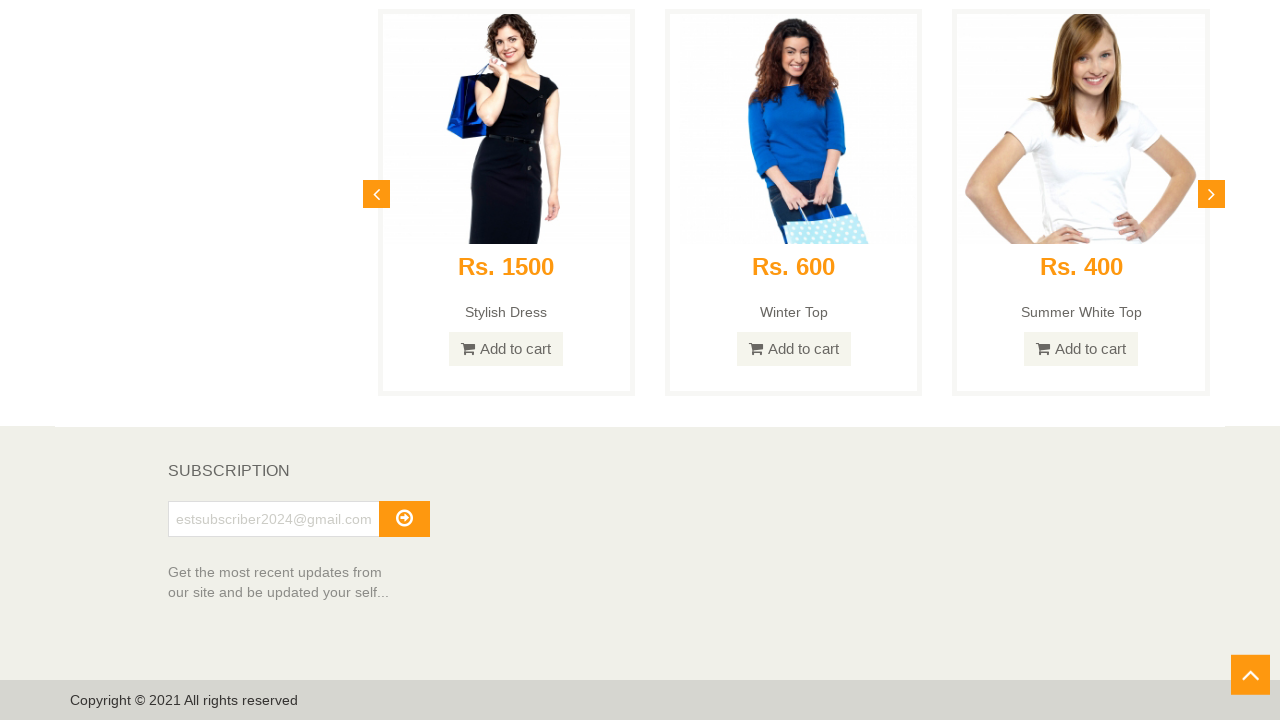

Clicked the subscribe button at (404, 519) on #subscribe
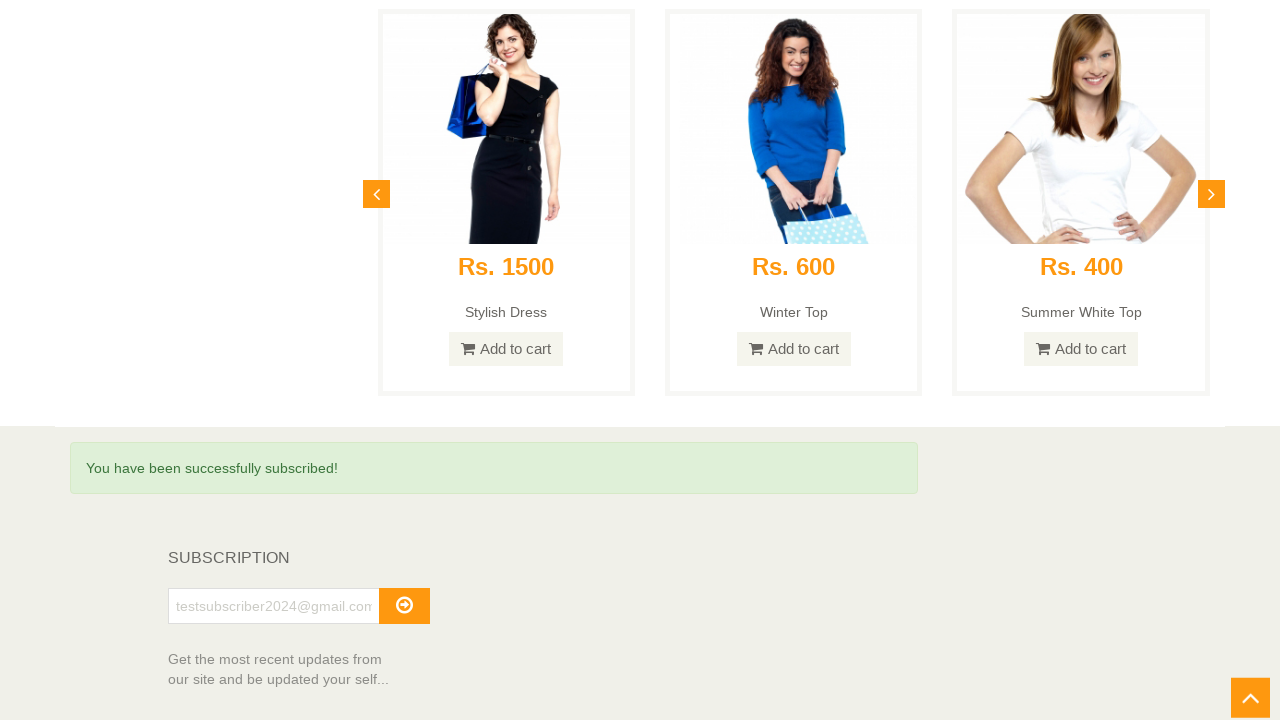

Subscription success message appeared
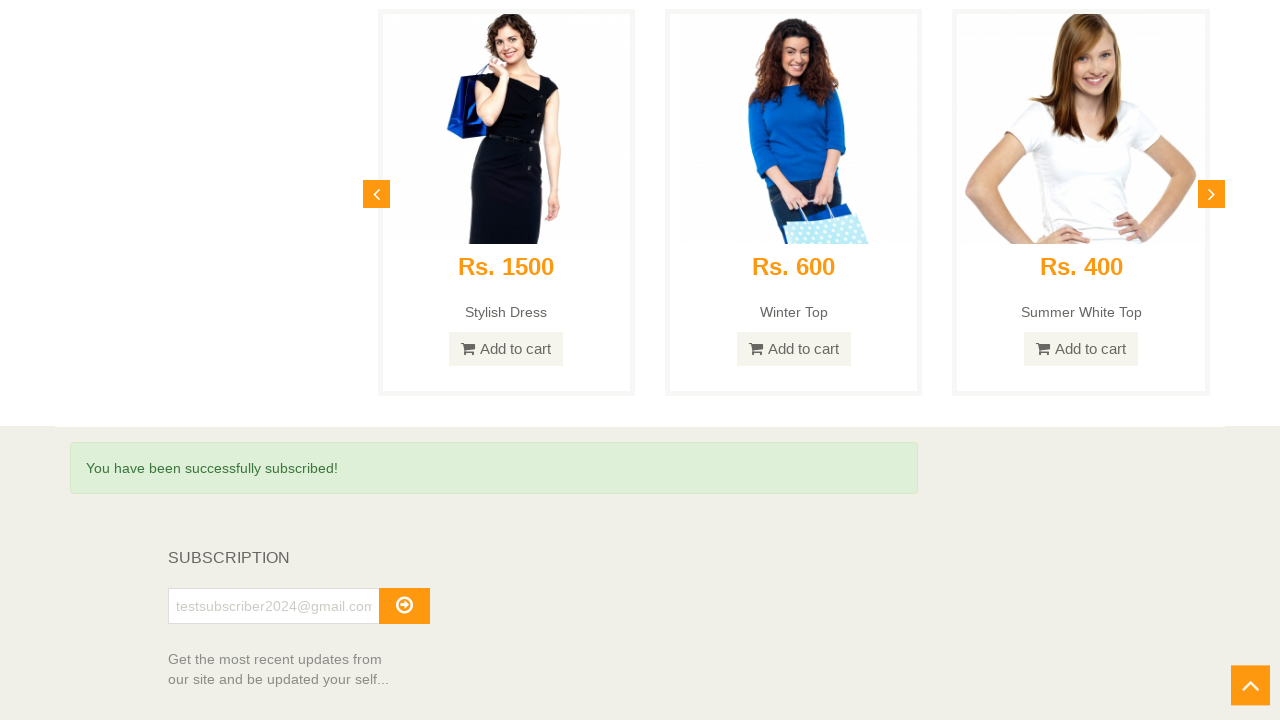

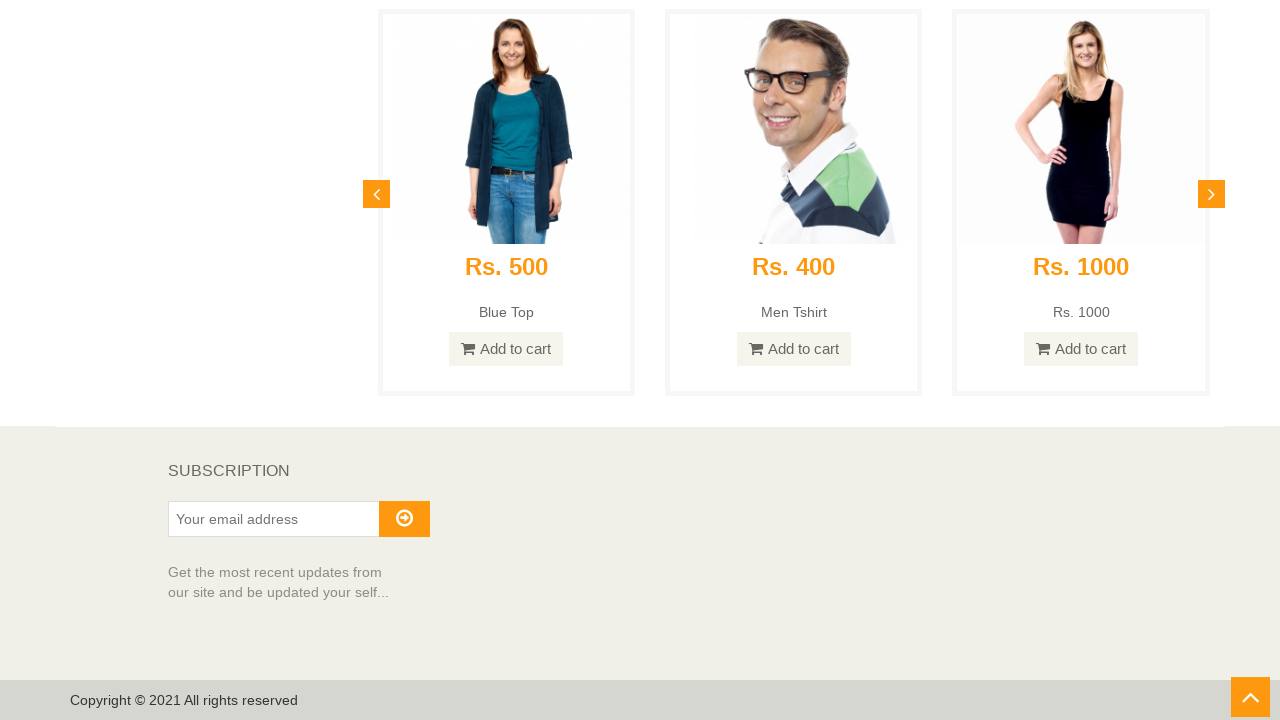